Tests that whitespace is trimmed from edited todo text.

Starting URL: https://demo.playwright.dev/todomvc

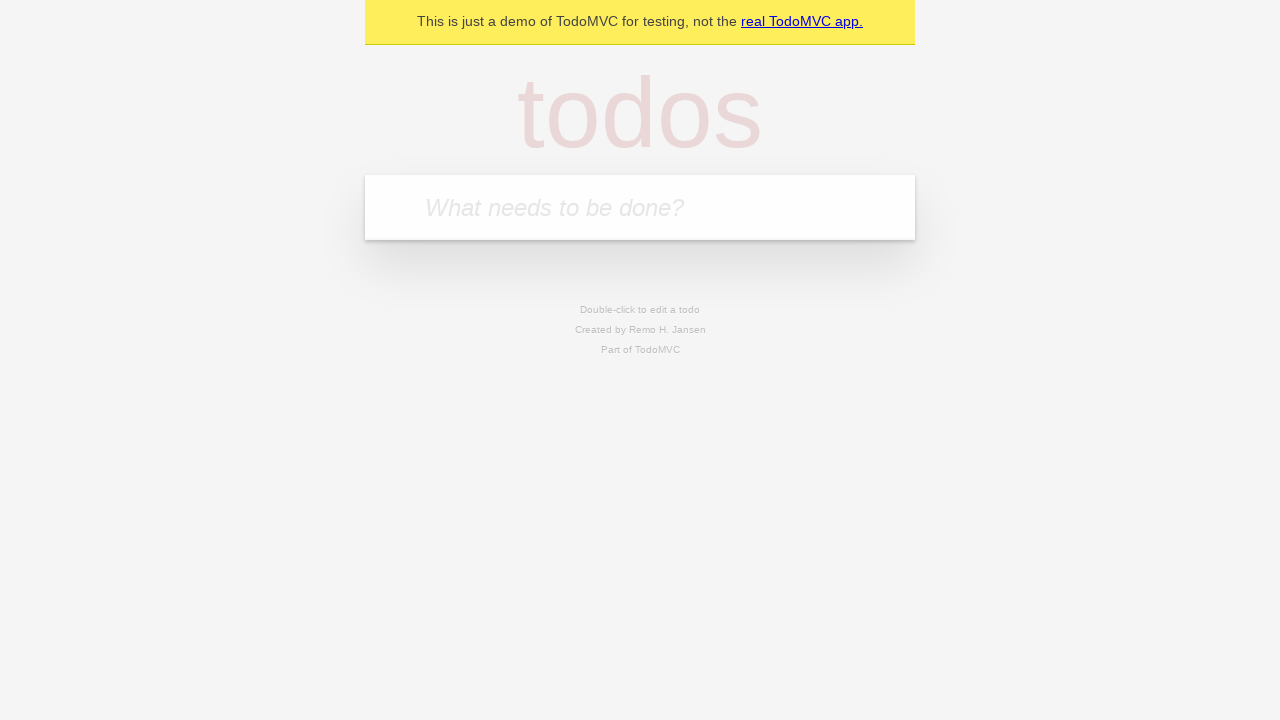

Filled todo input with 'buy some cheese' on internal:attr=[placeholder="What needs to be done?"i]
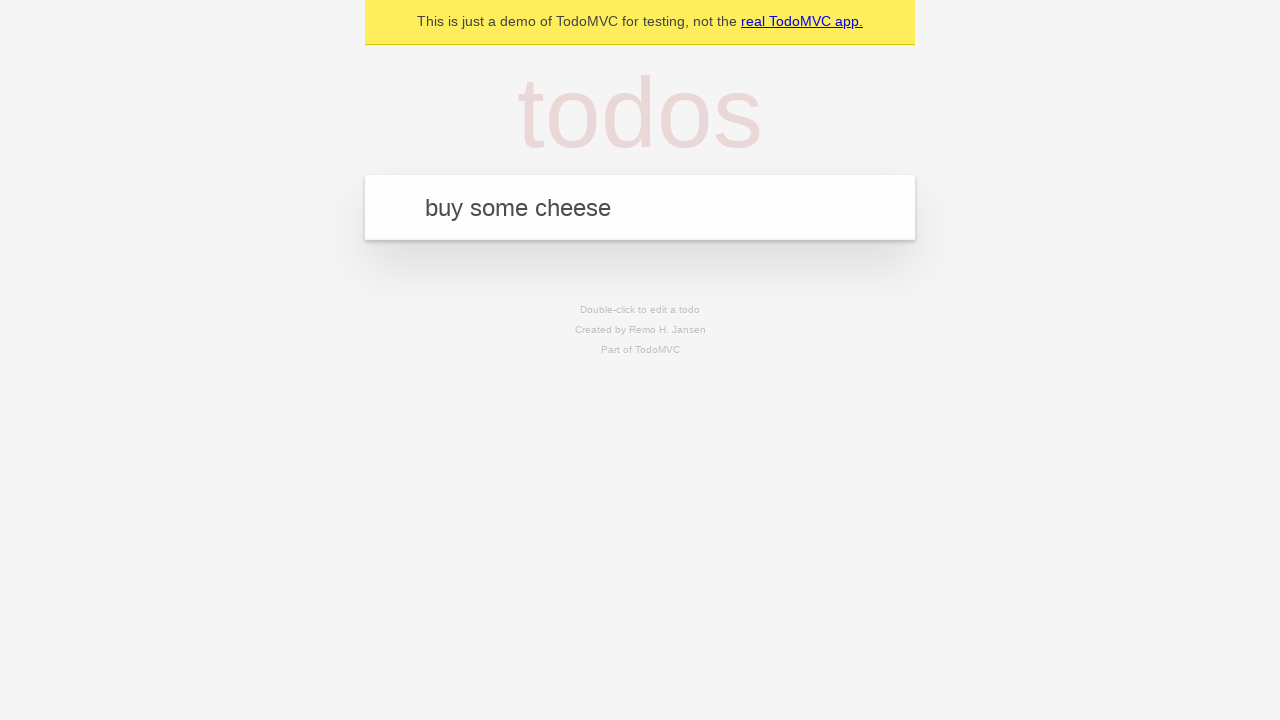

Pressed Enter to create first todo on internal:attr=[placeholder="What needs to be done?"i]
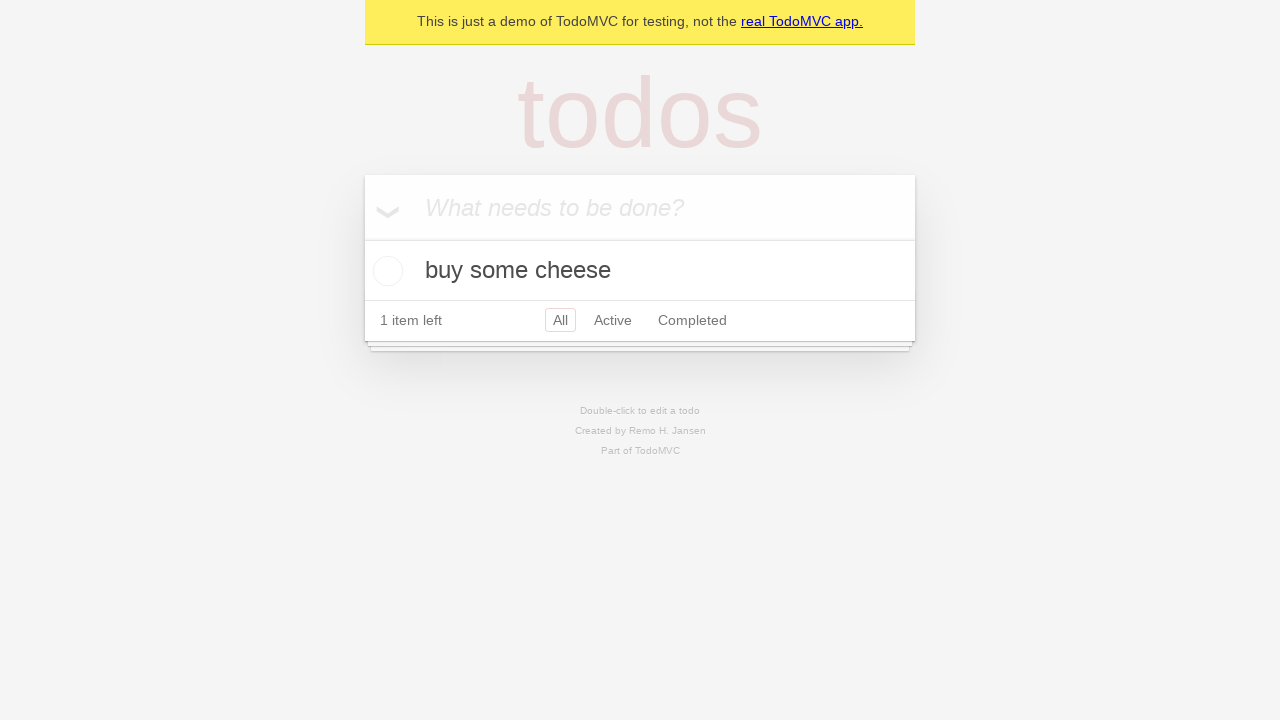

Filled todo input with 'feed the cat' on internal:attr=[placeholder="What needs to be done?"i]
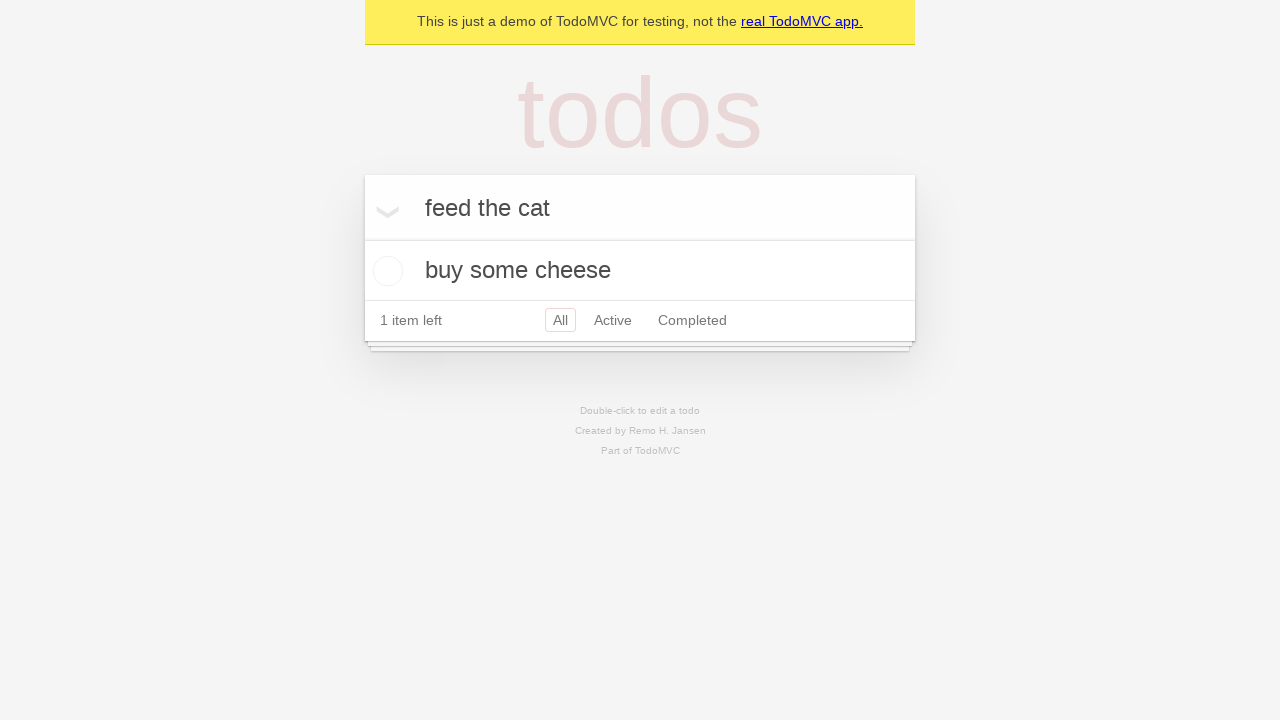

Pressed Enter to create second todo on internal:attr=[placeholder="What needs to be done?"i]
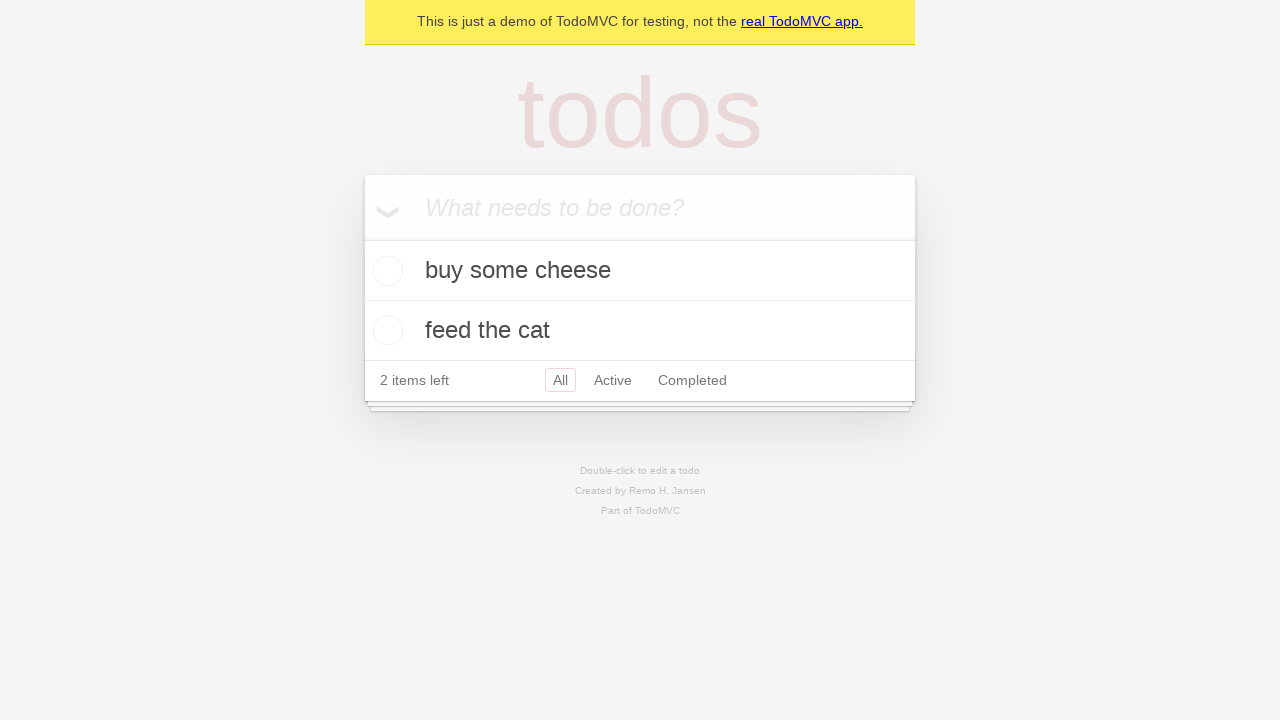

Filled todo input with 'book a doctors appointment' on internal:attr=[placeholder="What needs to be done?"i]
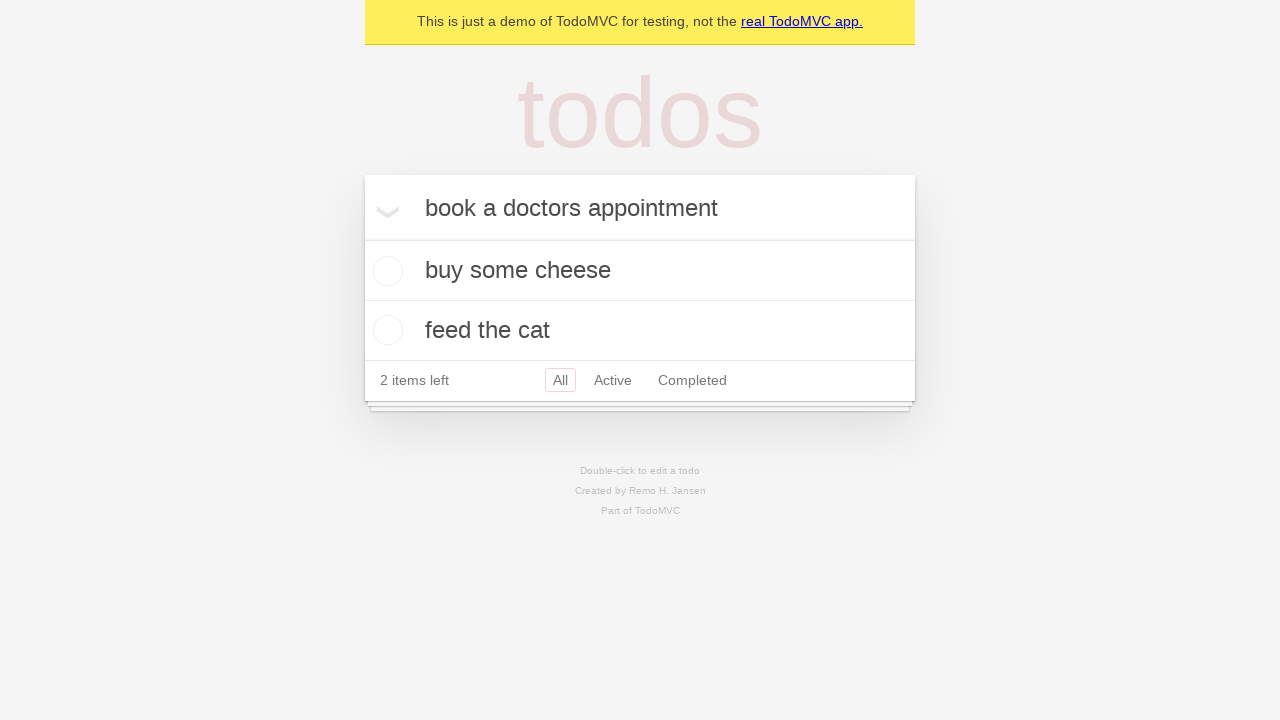

Pressed Enter to create third todo on internal:attr=[placeholder="What needs to be done?"i]
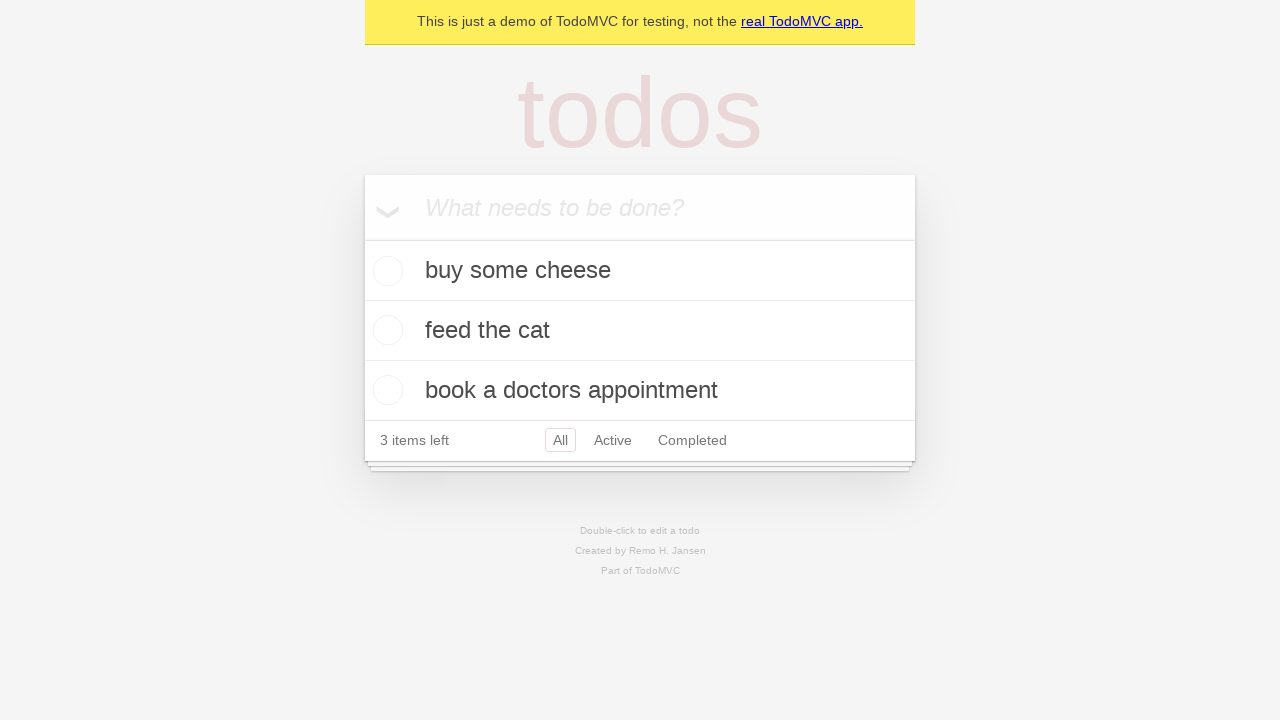

Double-clicked second todo item to enter edit mode at (640, 331) on internal:testid=[data-testid="todo-item"s] >> nth=1
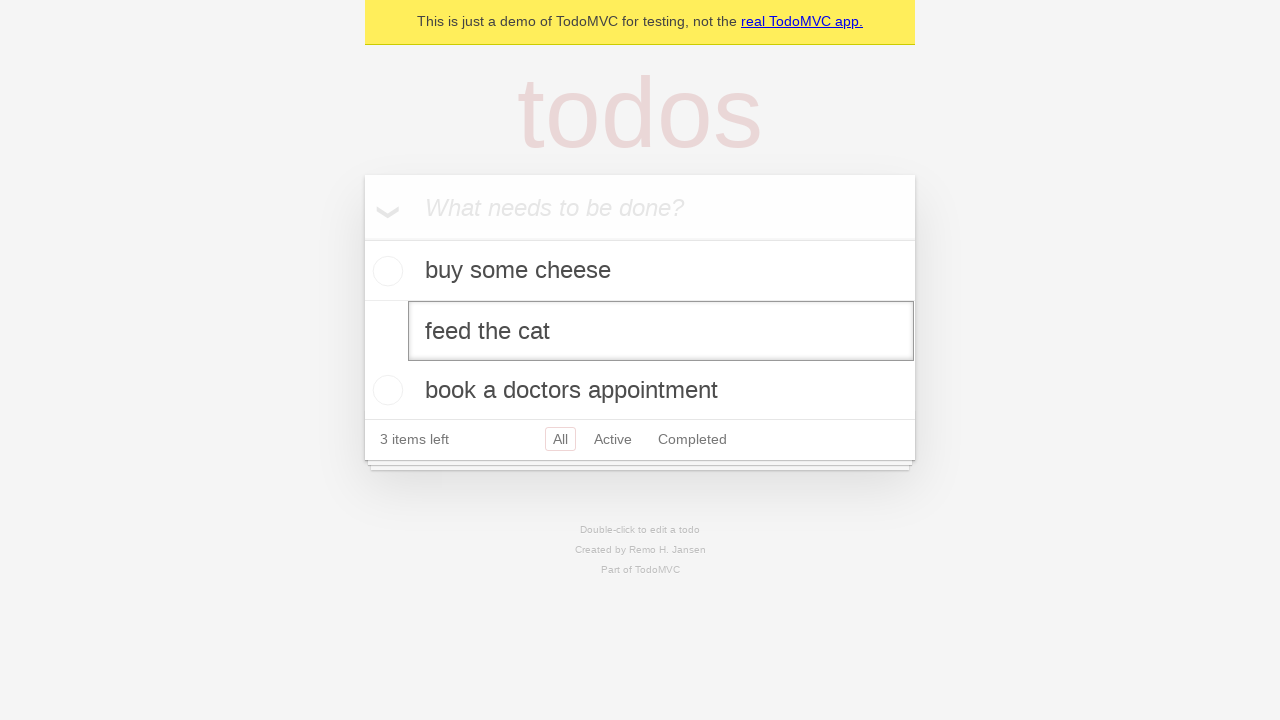

Filled edit textbox with '    buy some sausages    ' (with surrounding whitespace) on internal:testid=[data-testid="todo-item"s] >> nth=1 >> internal:role=textbox[nam
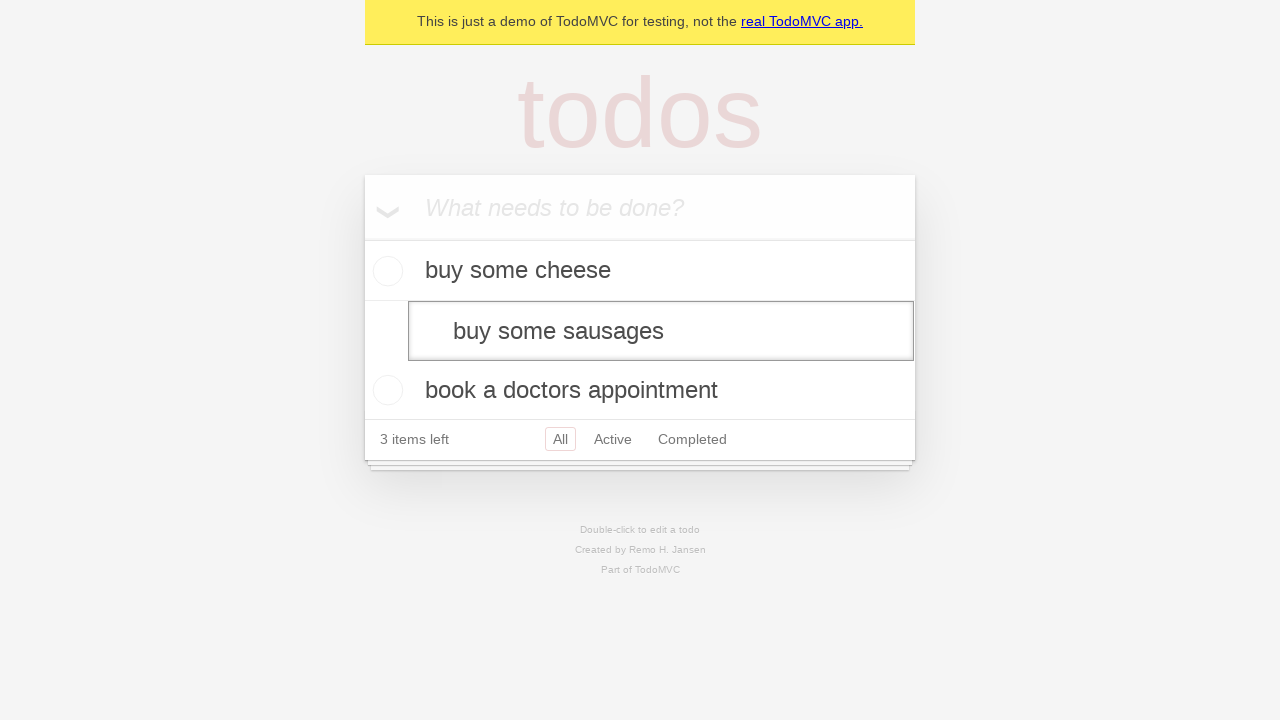

Pressed Enter to save edited todo text on internal:testid=[data-testid="todo-item"s] >> nth=1 >> internal:role=textbox[nam
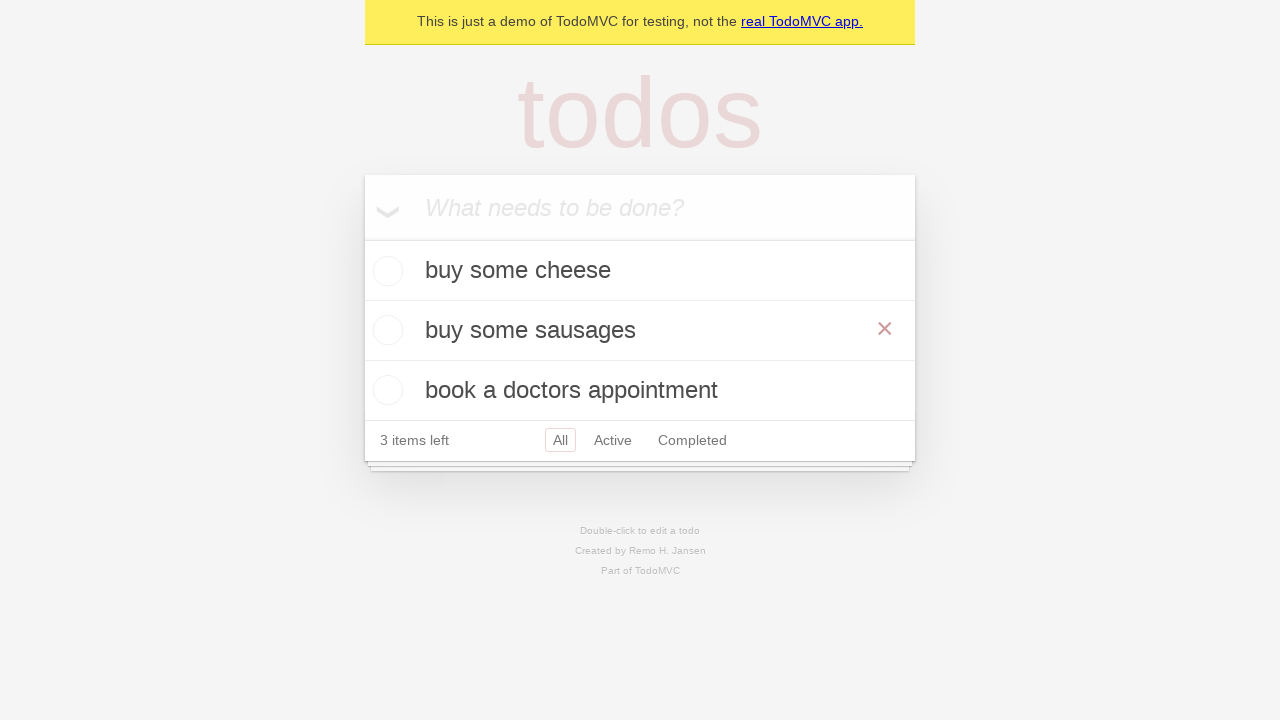

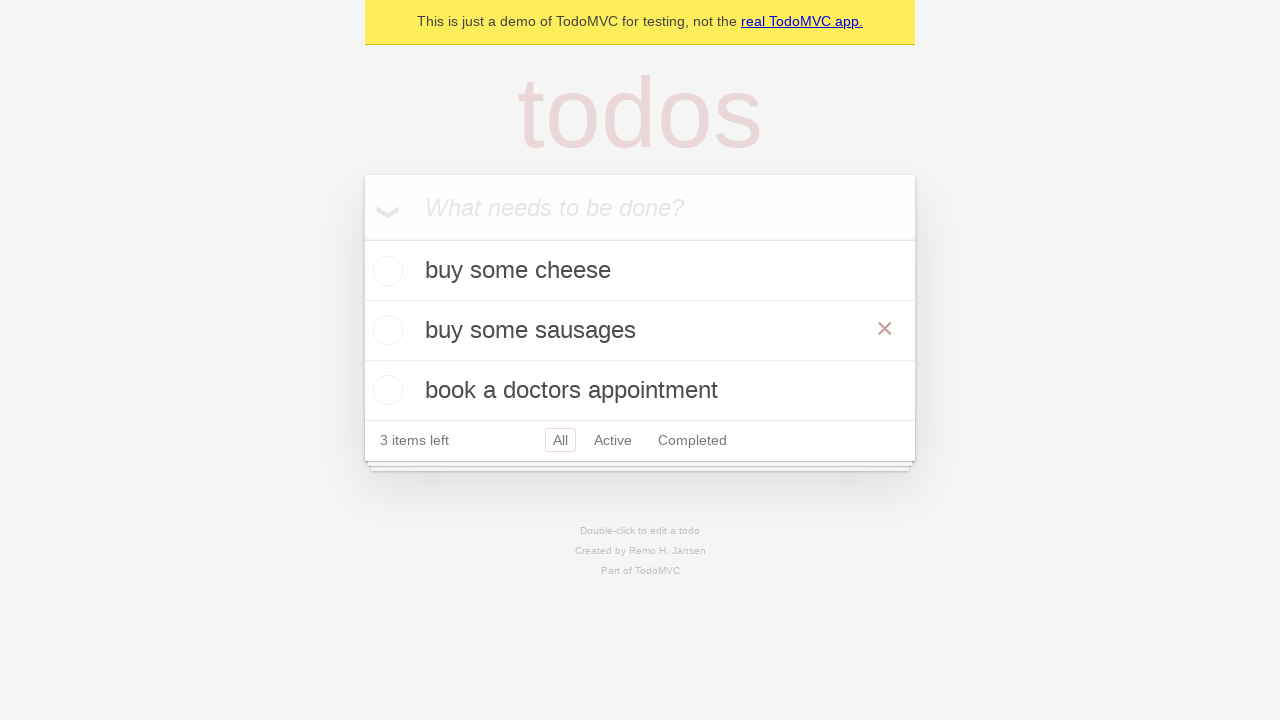